Tests clicking on a link using partial link text

Starting URL: https://demoqa.com/links

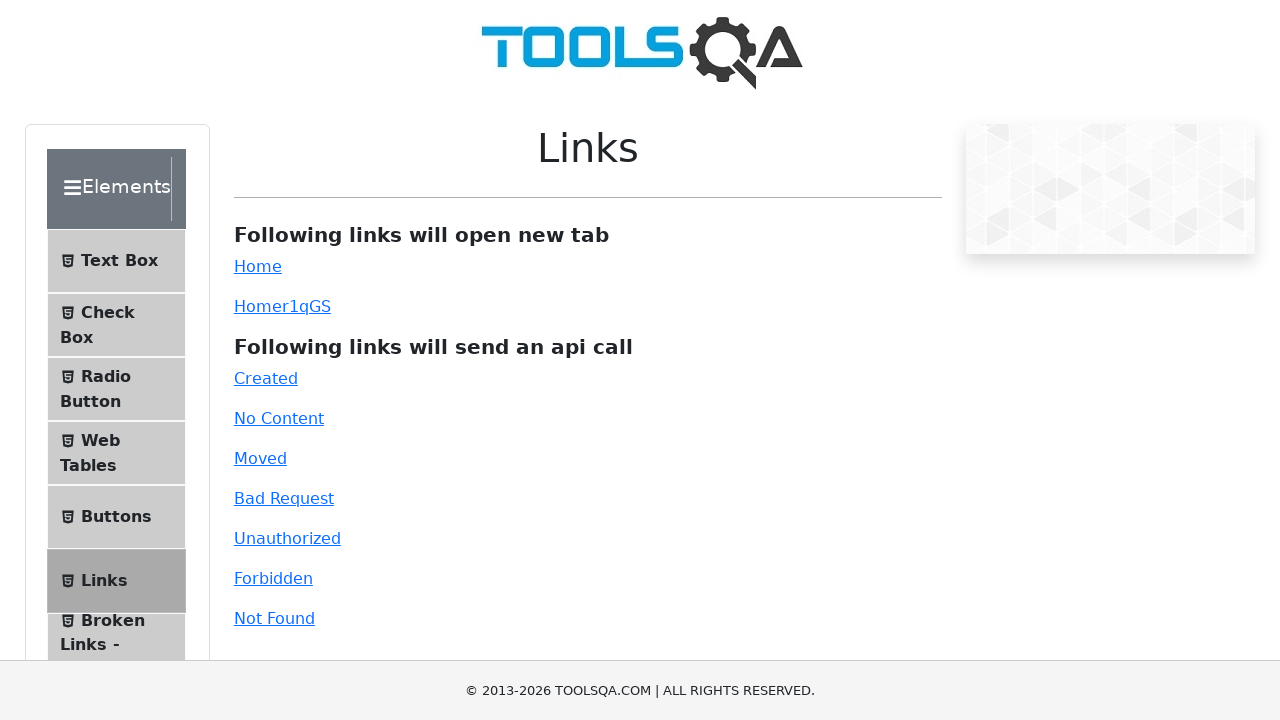

Navigated to https://demoqa.com/links
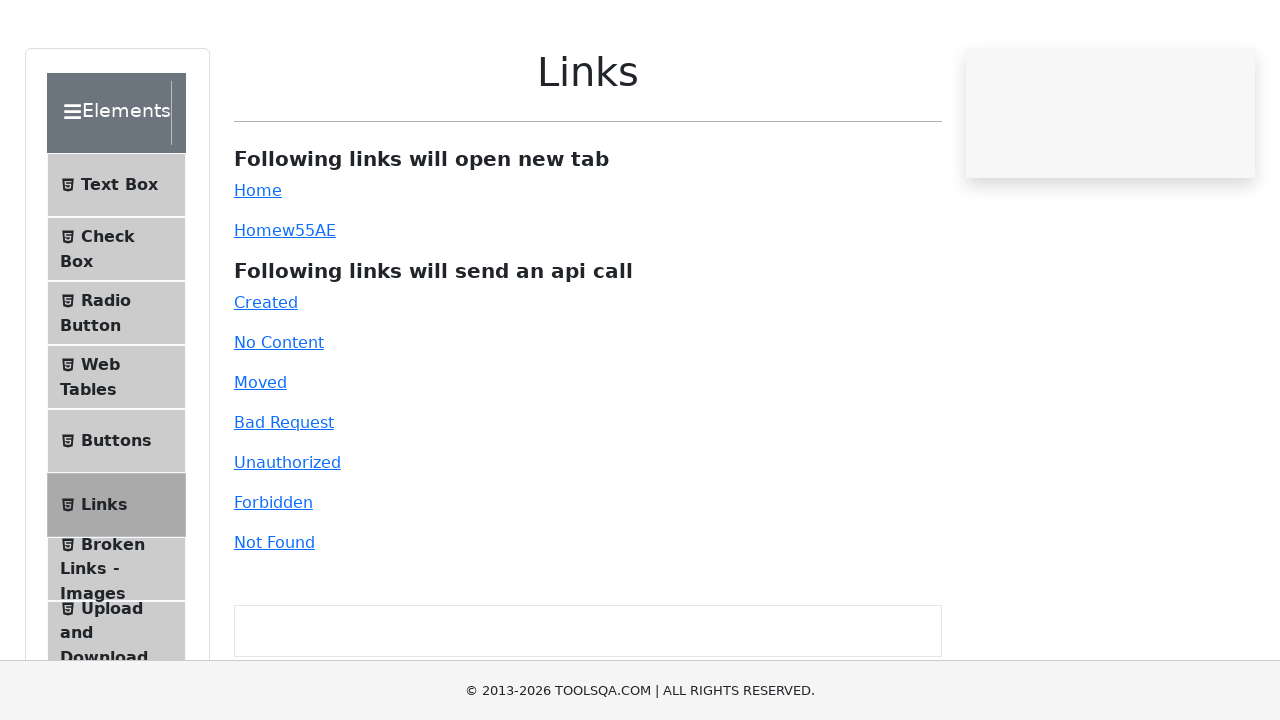

Clicked on link containing partial text 'Ho' at (258, 266) on text=/Ho/
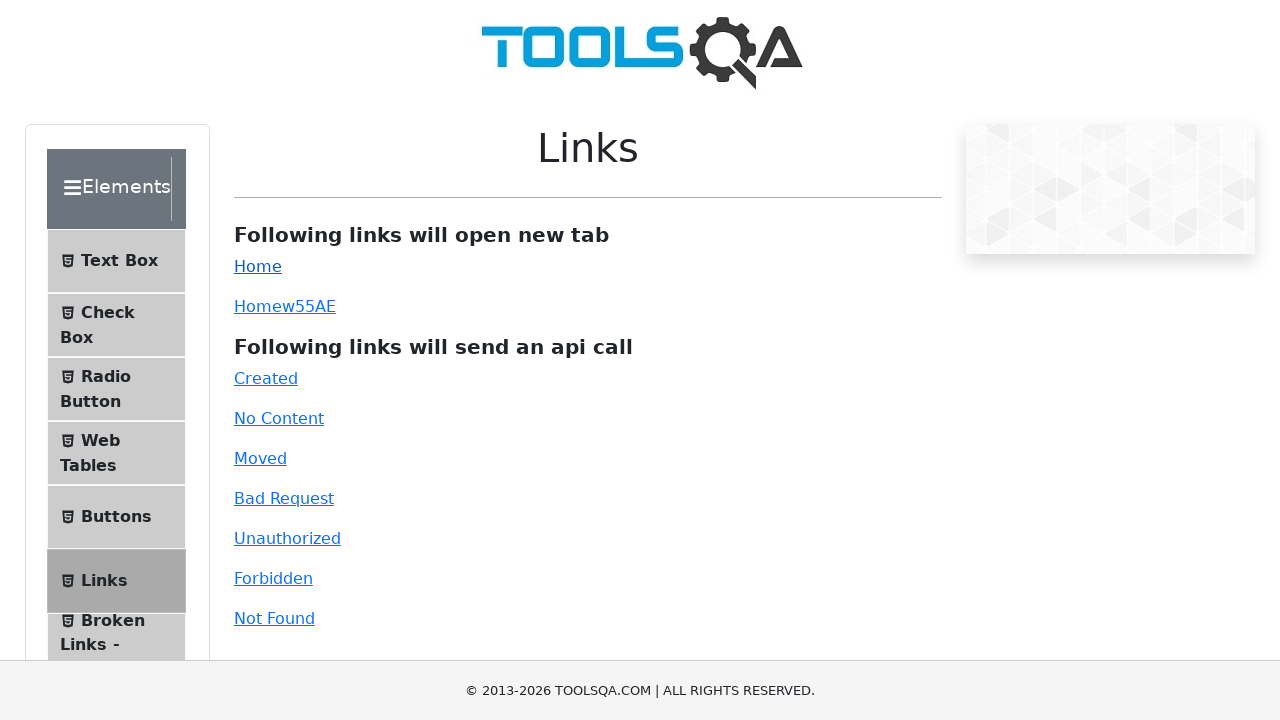

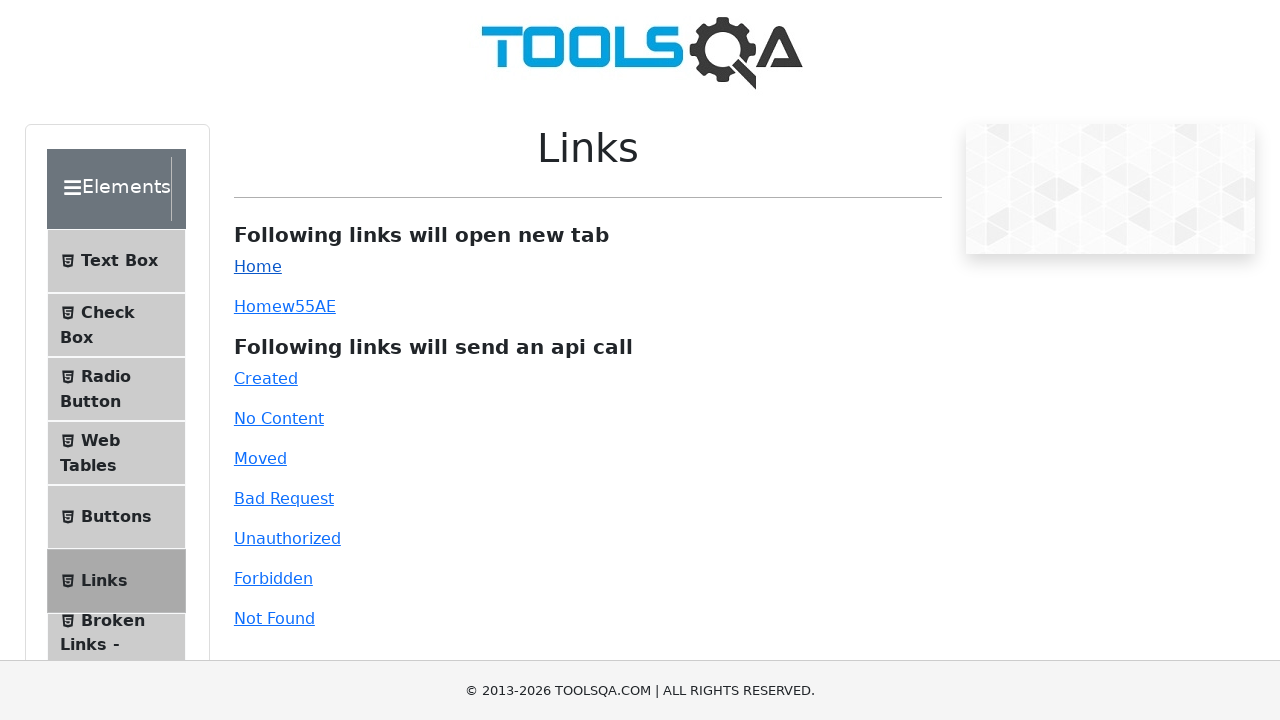